Tests modal dialog functionality by clicking a button to open a modal, then finding and clicking the Close button to dismiss it.

Starting URL: https://bonigarcia.dev/selenium-webdriver-java/dialog-boxes.html

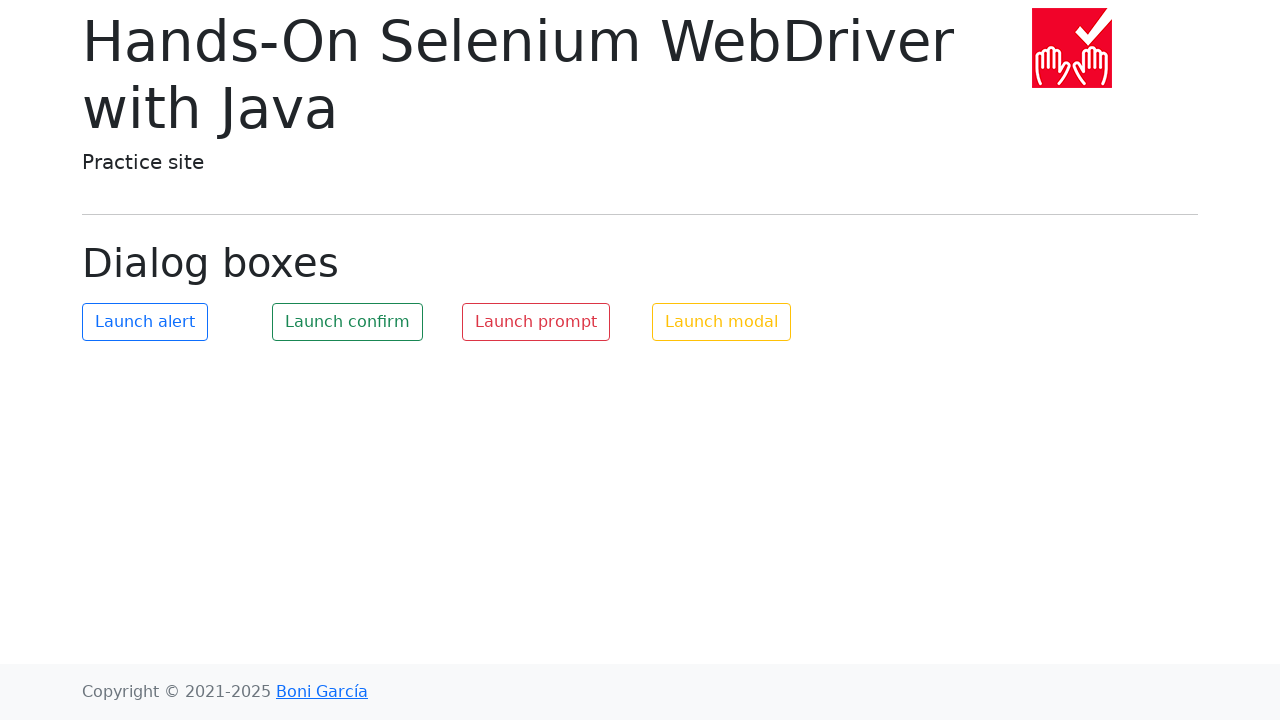

Navigated to dialog boxes test page
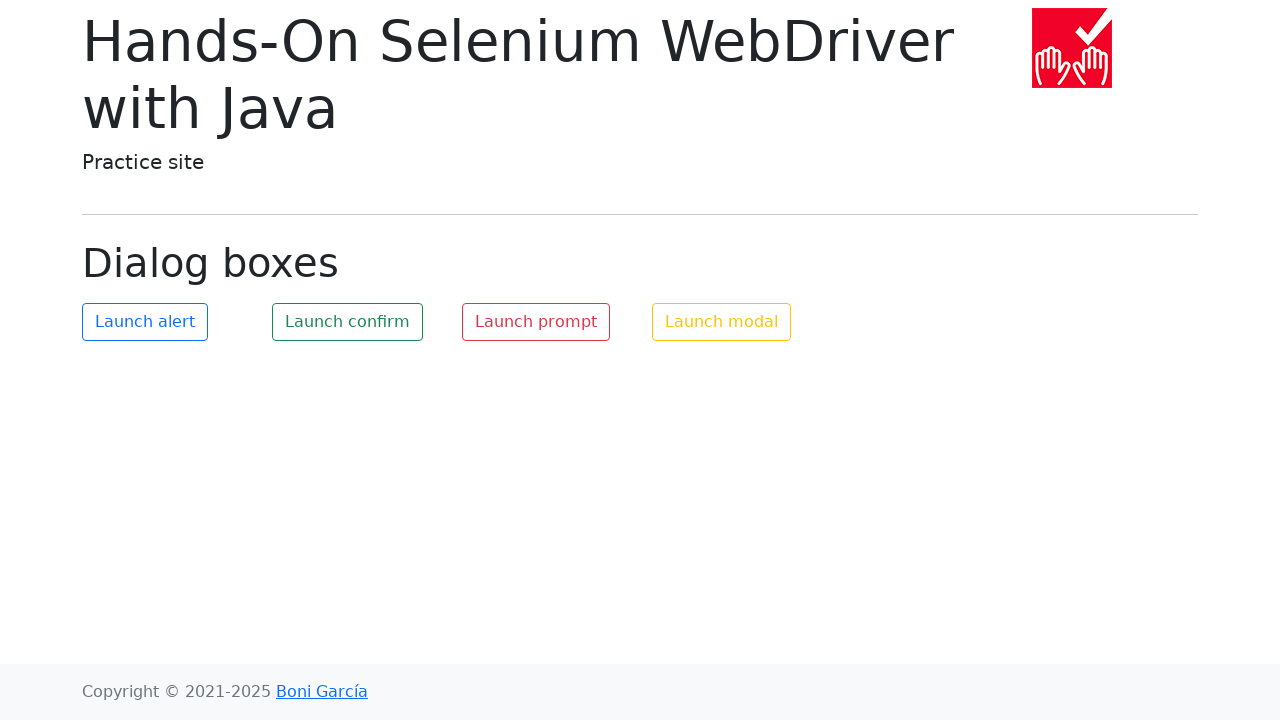

Clicked button to open modal dialog at (722, 322) on #my-modal
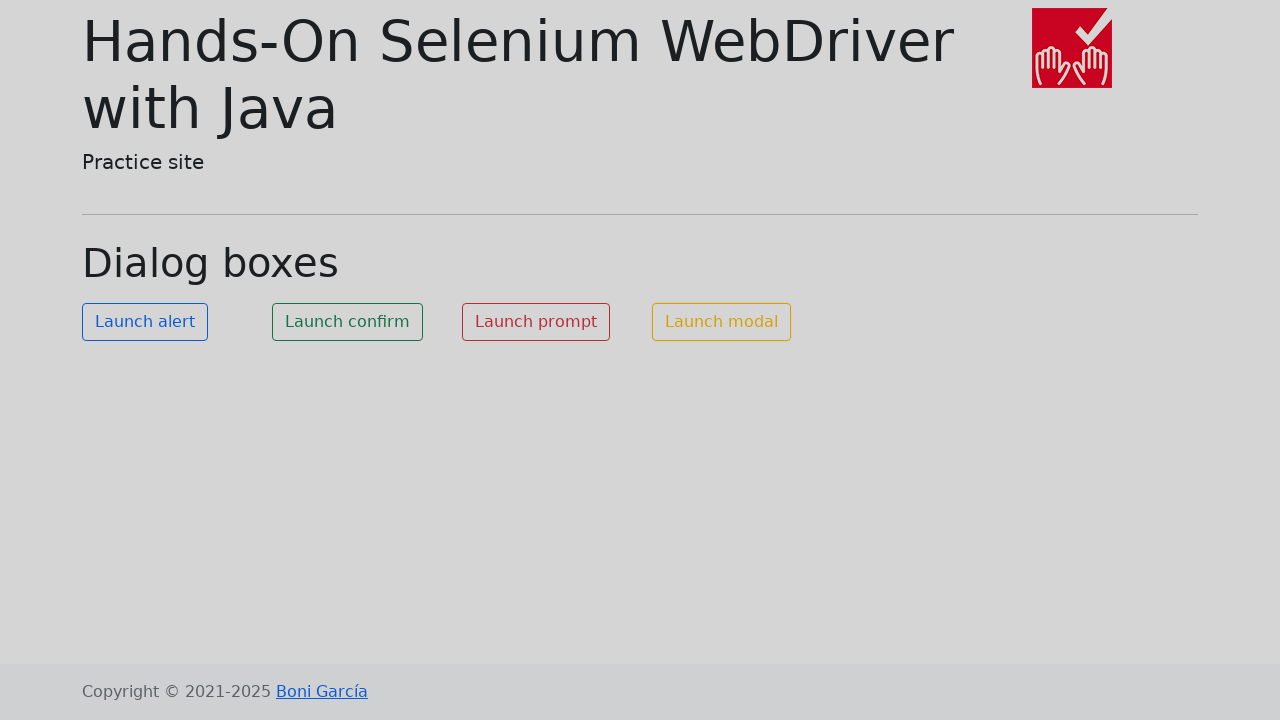

Located Close button in modal
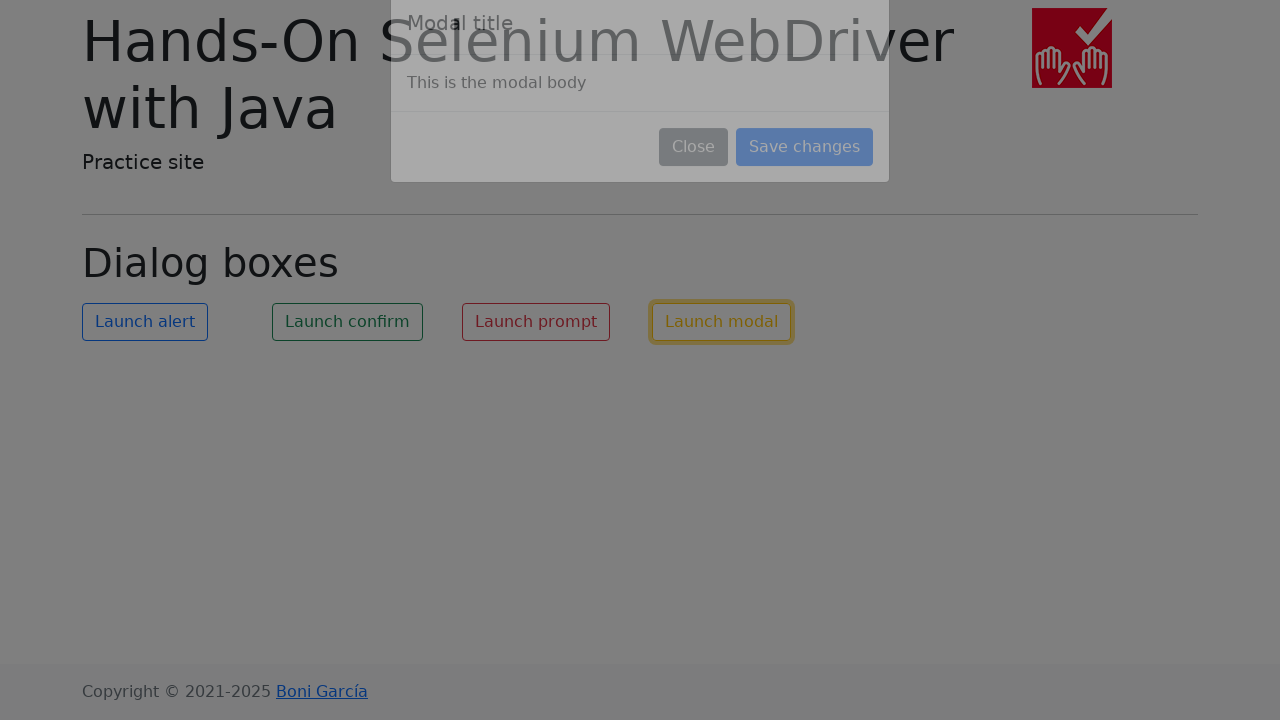

Close button became visible
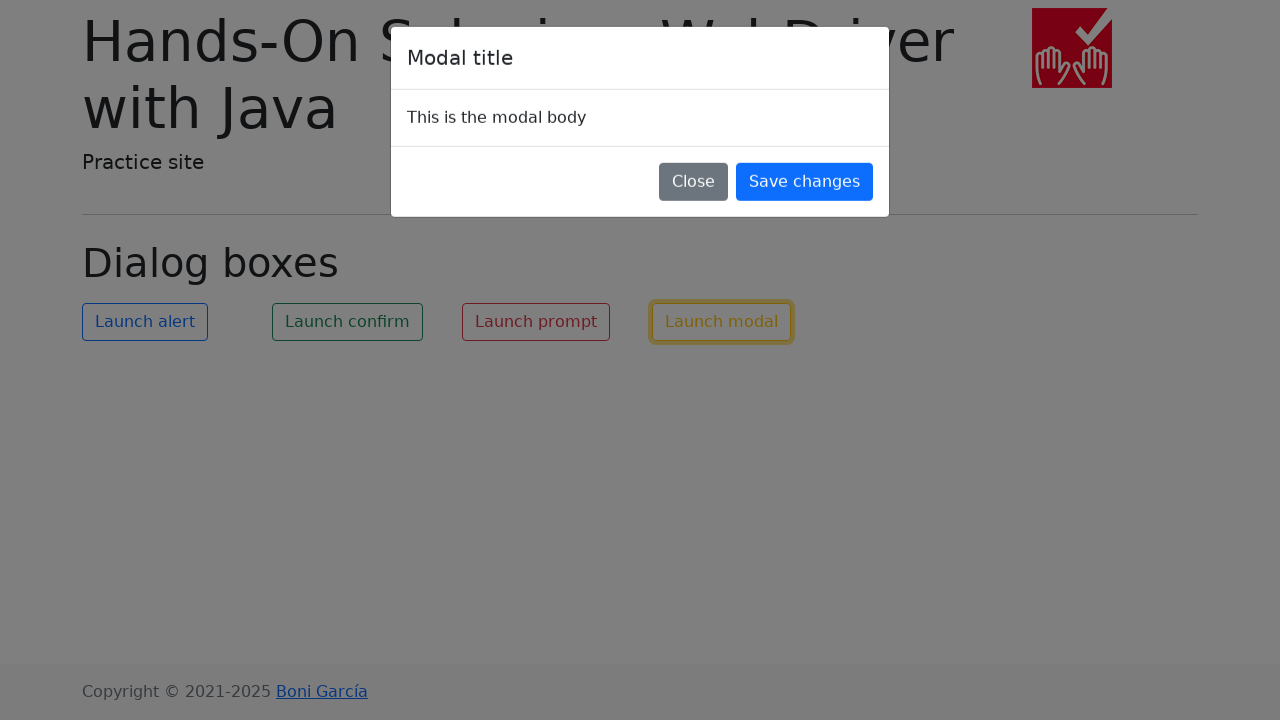

Clicked Close button to dismiss modal at (694, 184) on xpath=//button[text() = 'Close']
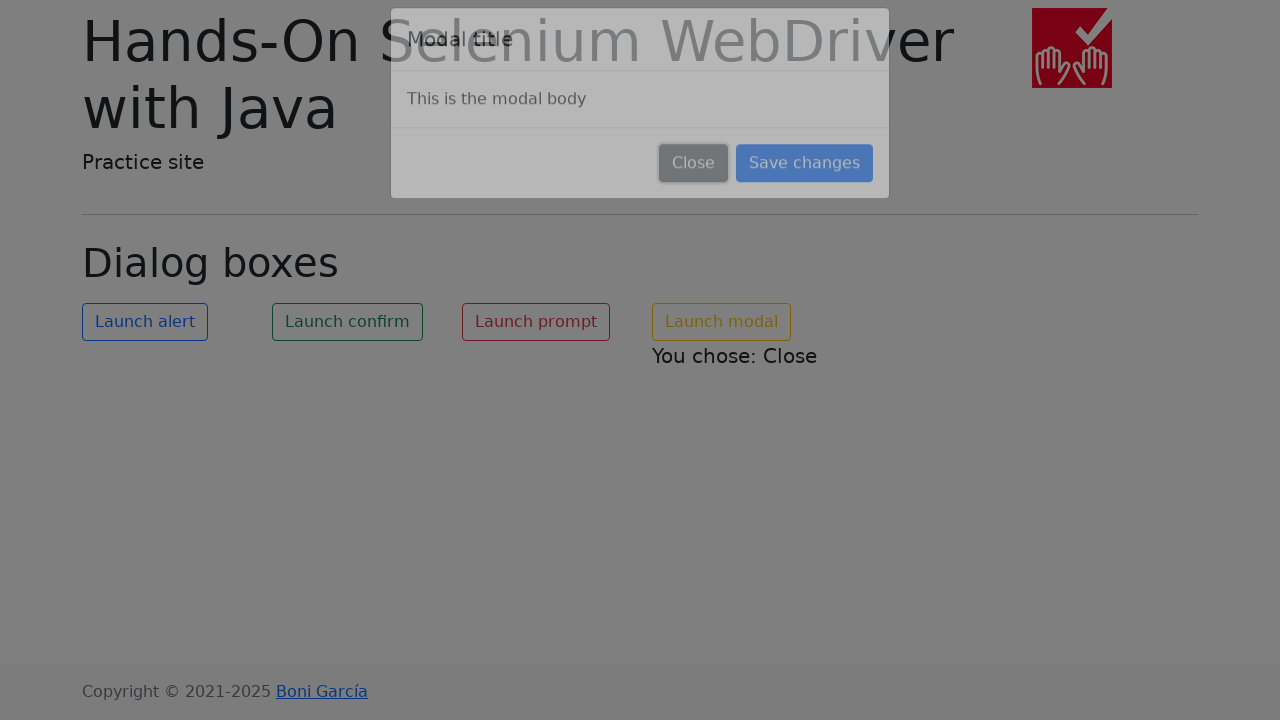

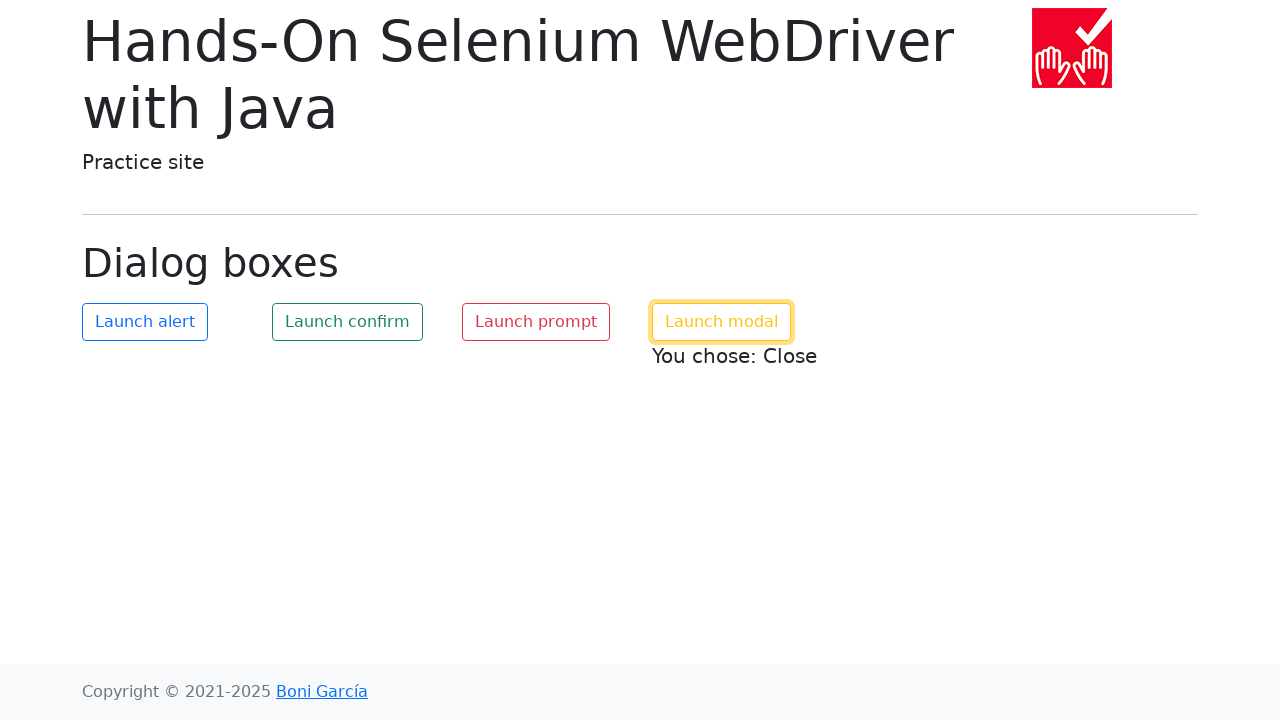